Tests browser window/tab handling by opening new tabs, switching between them to verify content, and returning to the original tab

Starting URL: https://demoqa.com/browser-windows

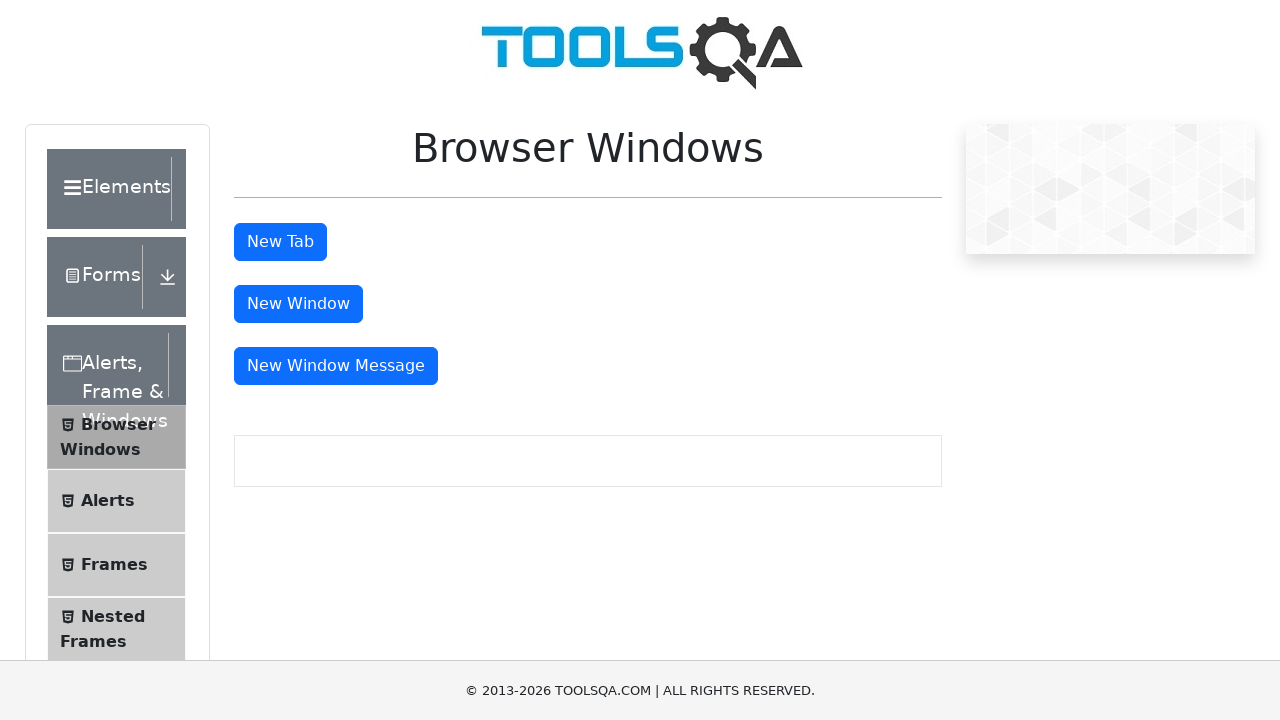

Saved reference to original tab
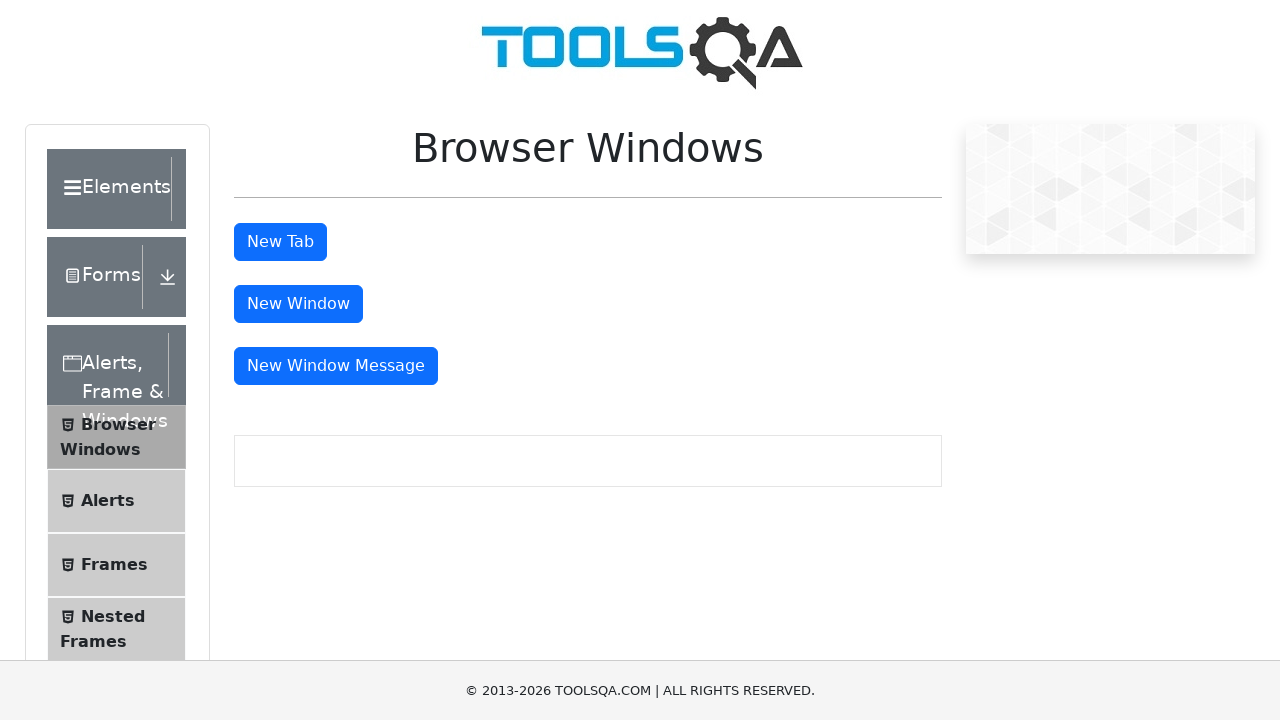

Clicked 'New Tab' button (first time) at (280, 242) on #tabButton
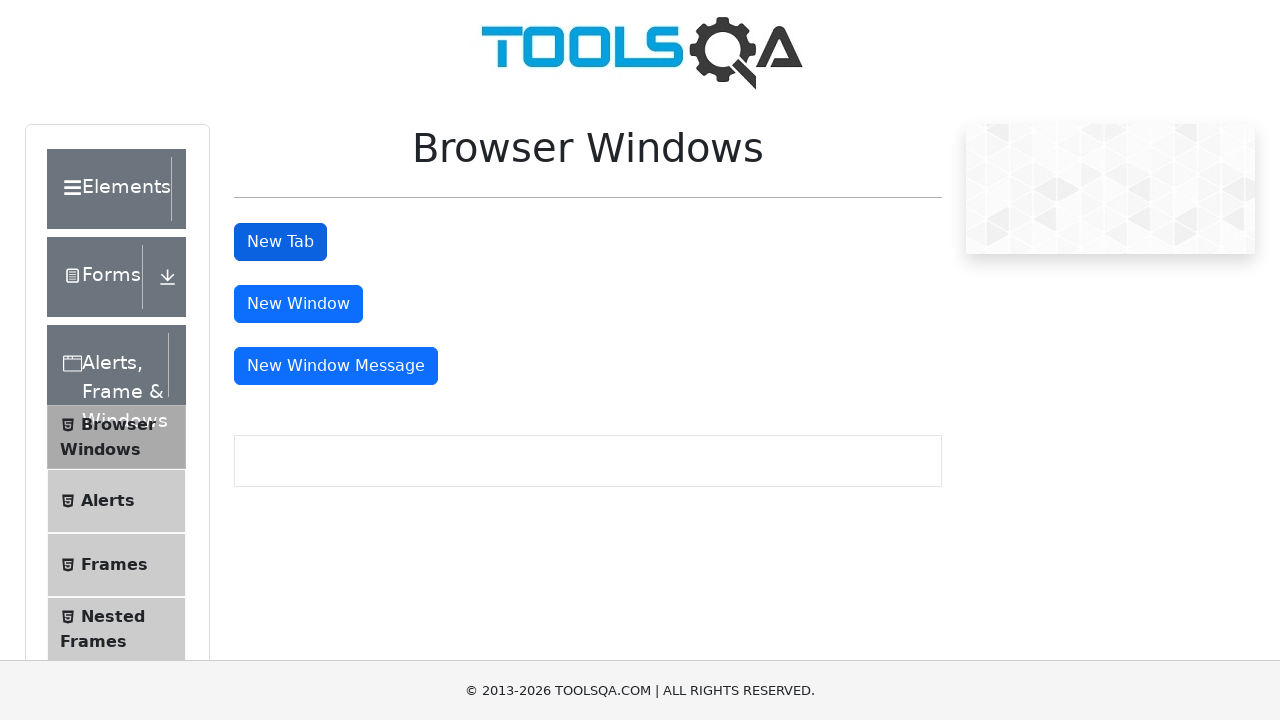

Clicked 'New Tab' button (second time) at (280, 242) on #tabButton
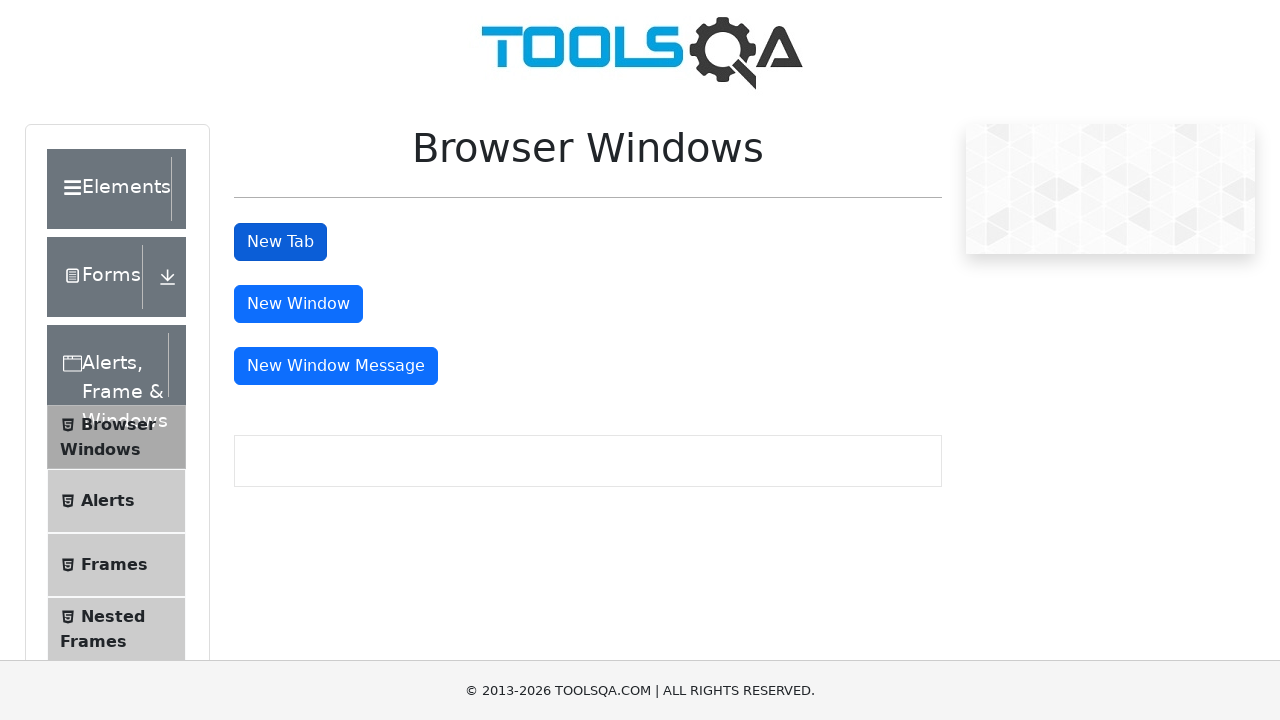

Waited for new tabs to fully open
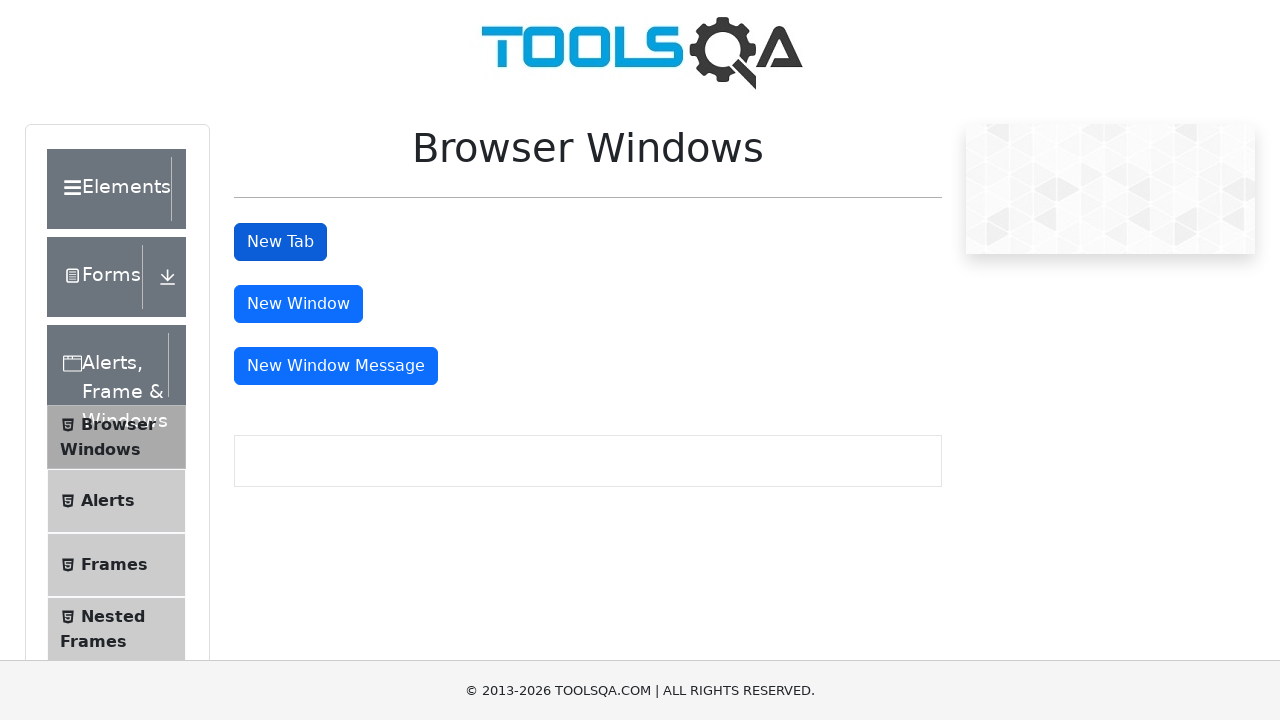

Switched to new tab
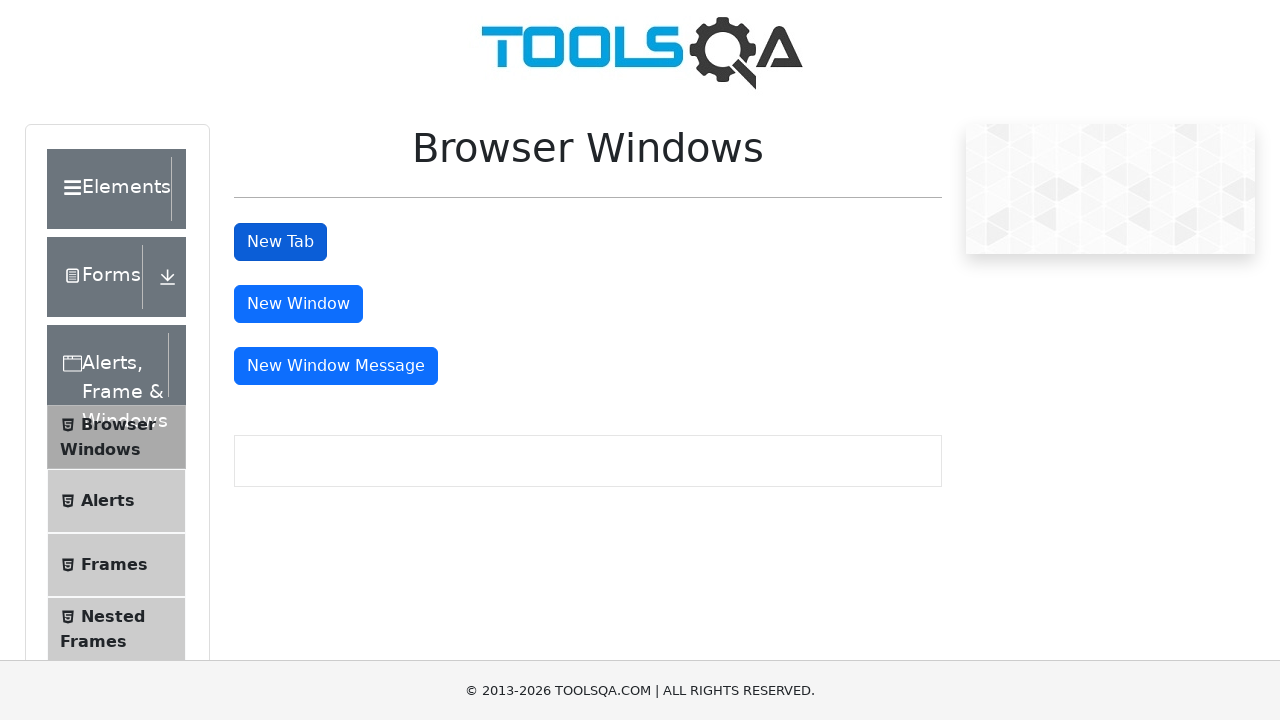

Sample heading element appeared in new tab
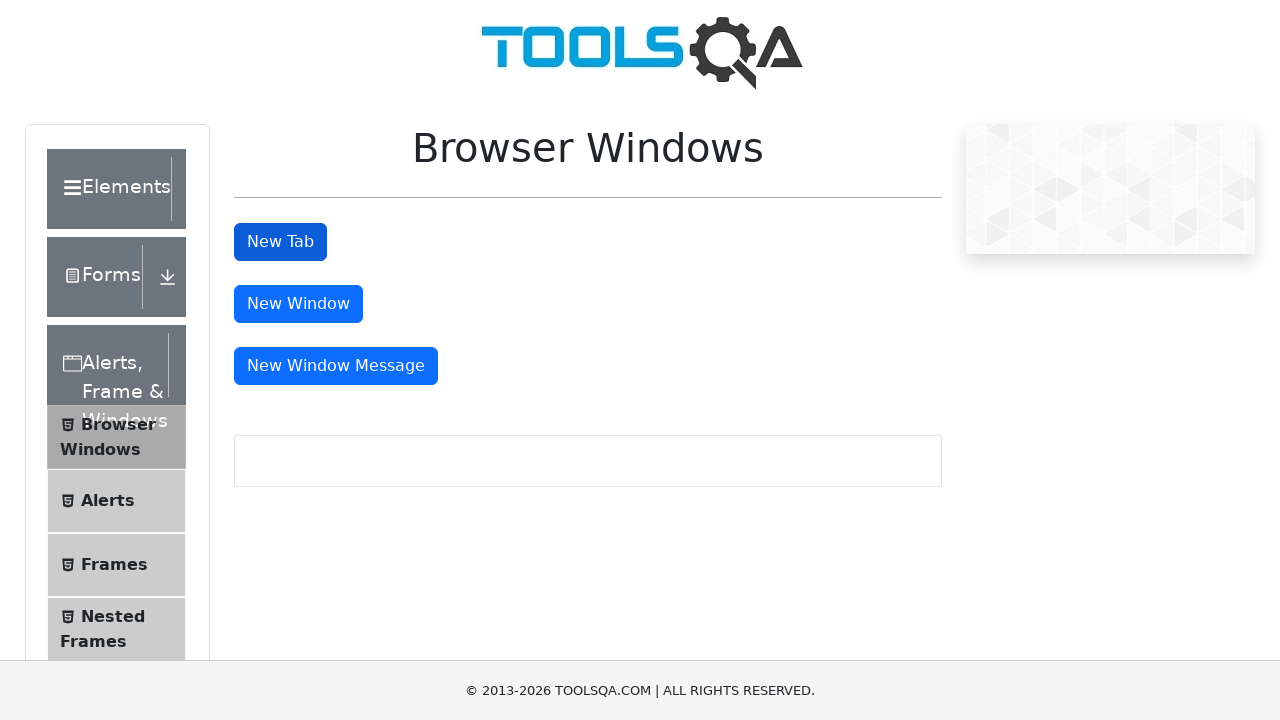

Verified sample page heading text matches expected content
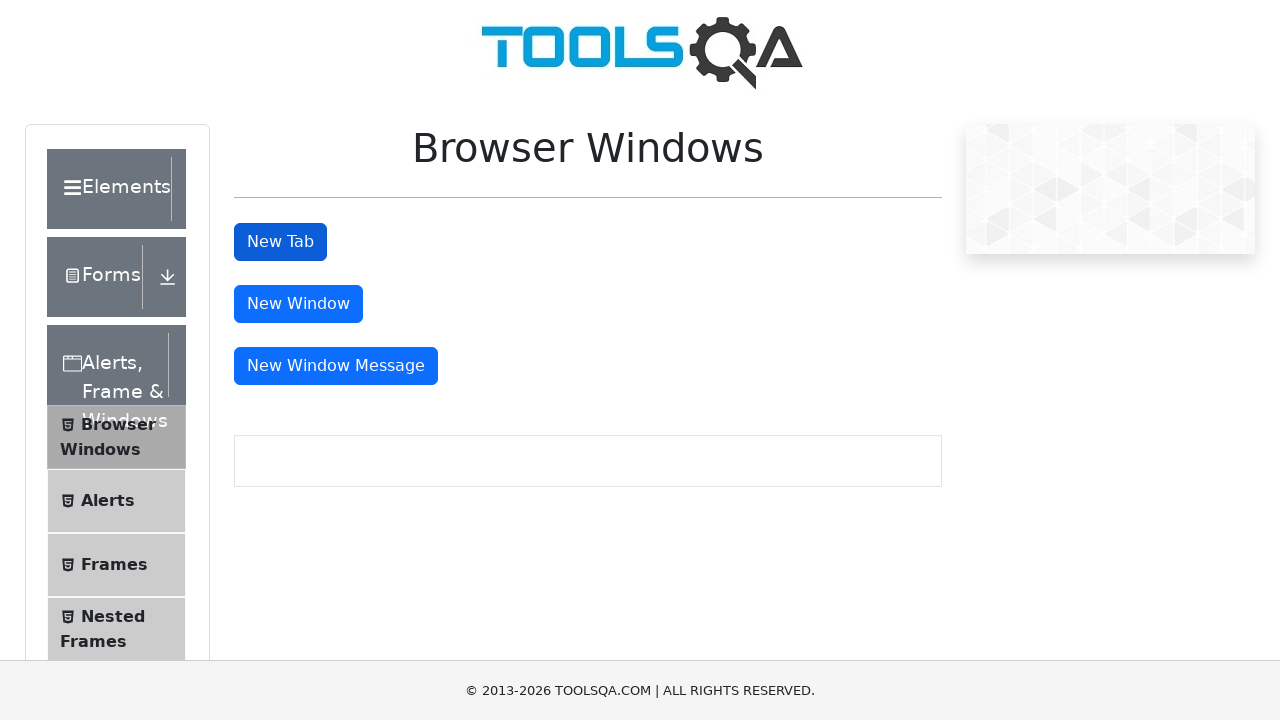

Switched to new tab
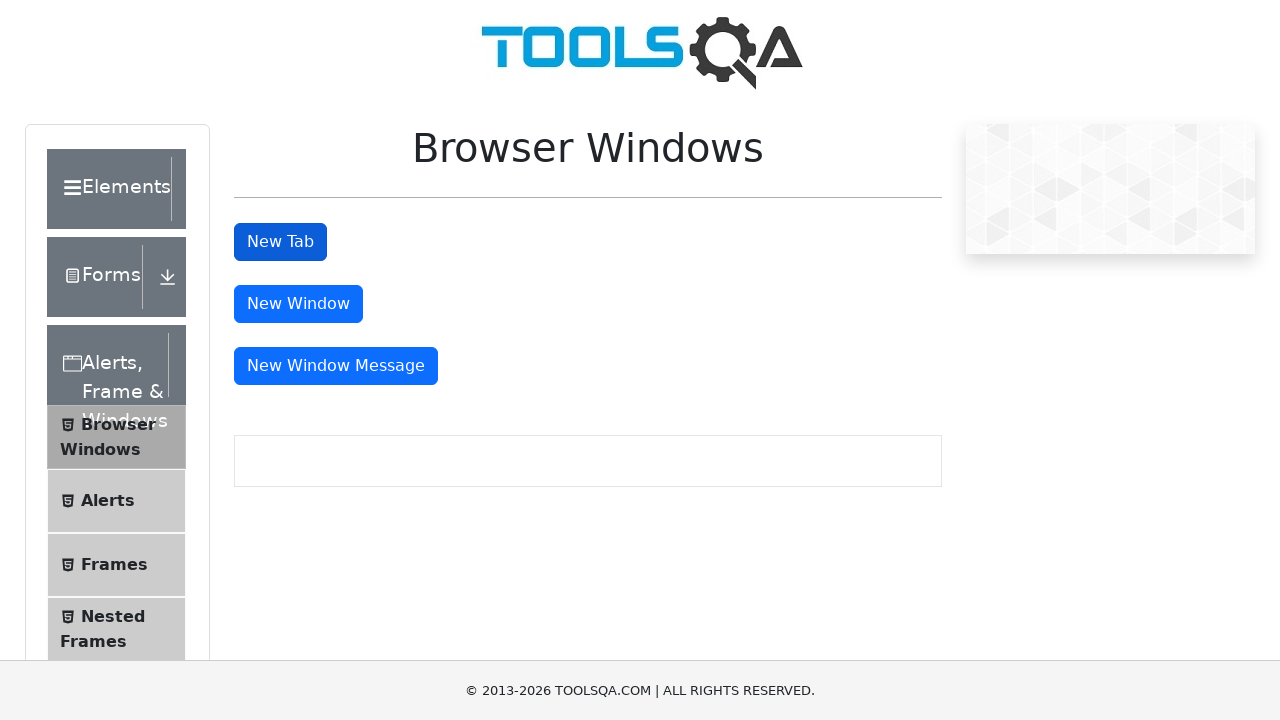

Sample heading element appeared in new tab
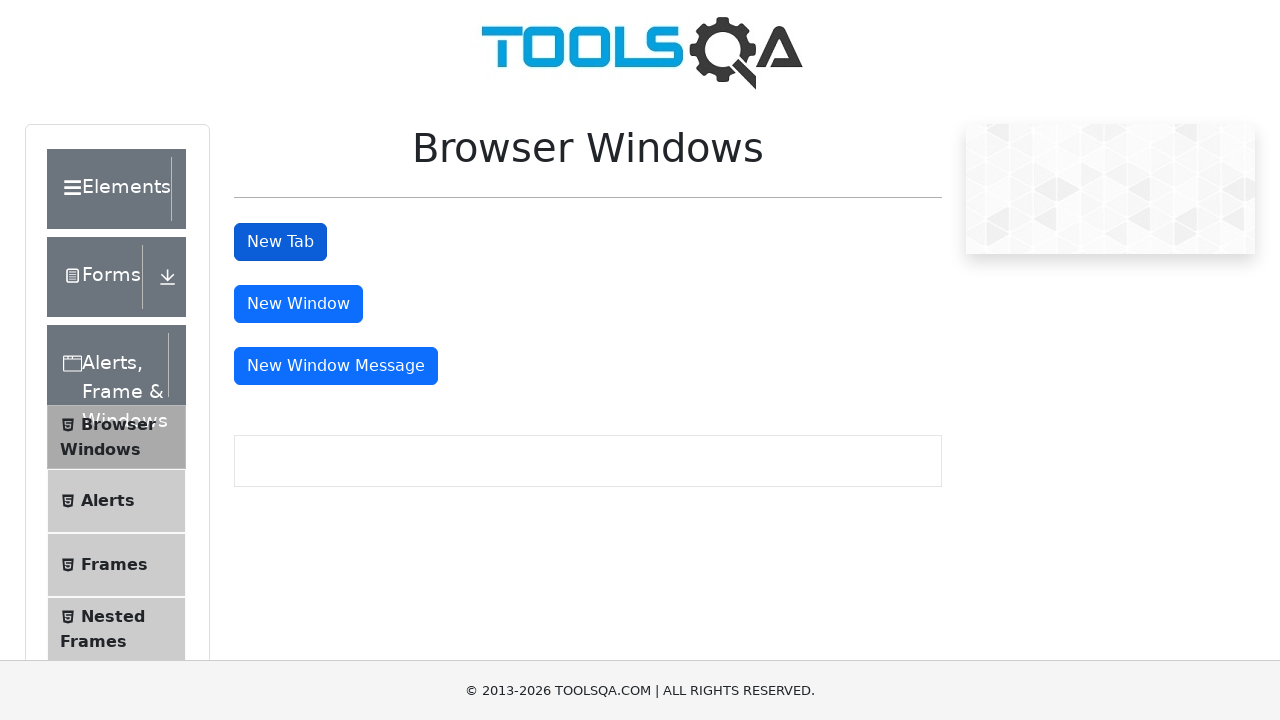

Verified sample page heading text matches expected content
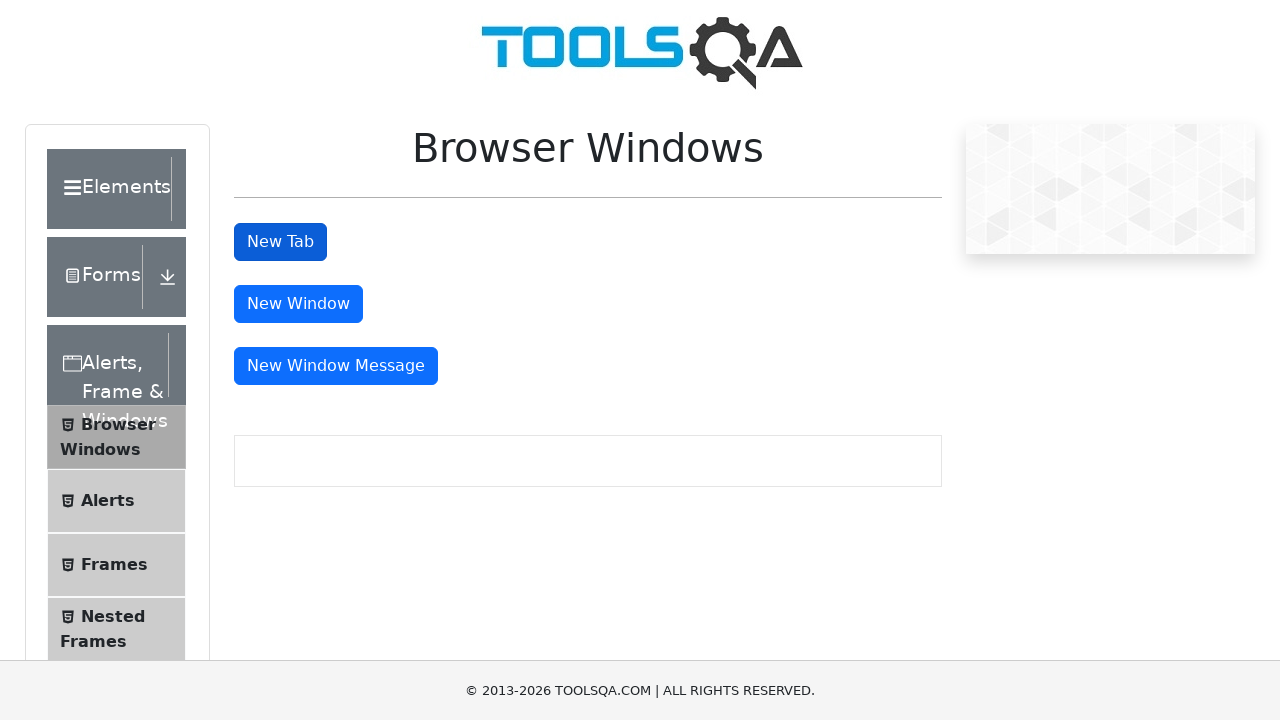

Switched back to original tab
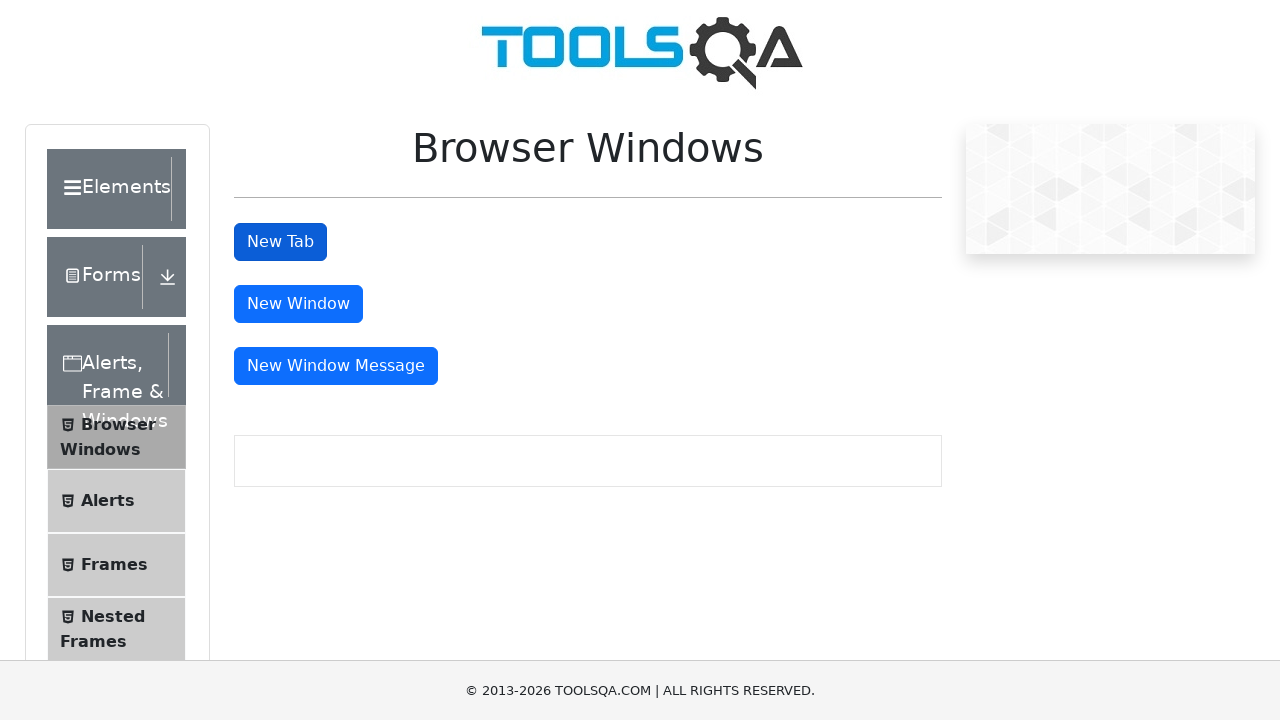

Verified original tab URL contains 'browser-windows'
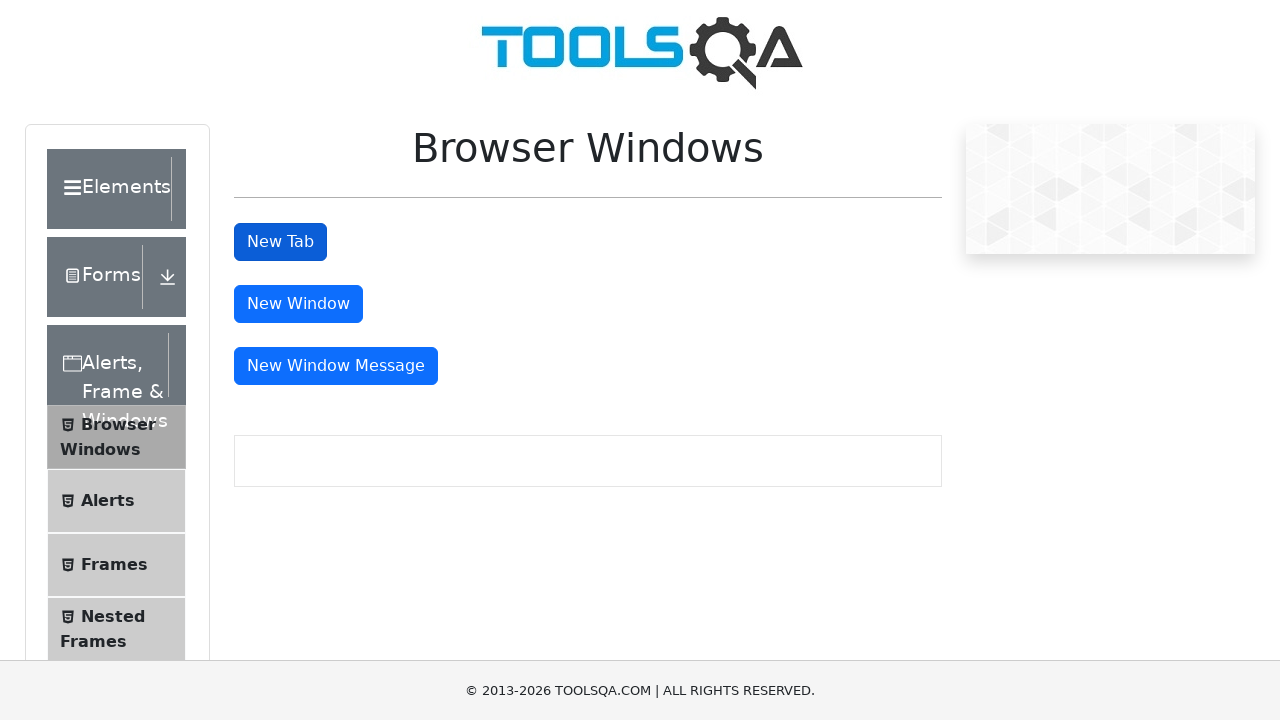

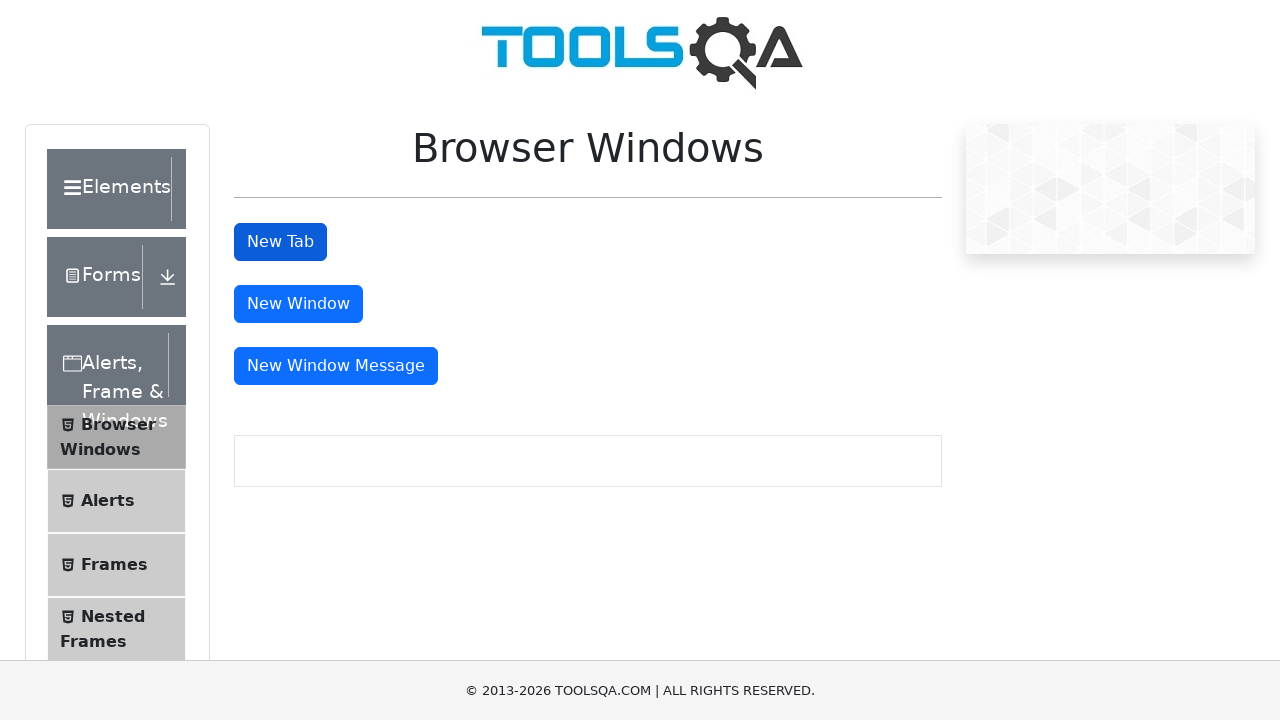